Tests alert handling functionality by entering a name, triggering an alert button, accepting the alert, then triggering a confirm dialog and dismissing it

Starting URL: https://rahulshettyacademy.com/AutomationPractice/

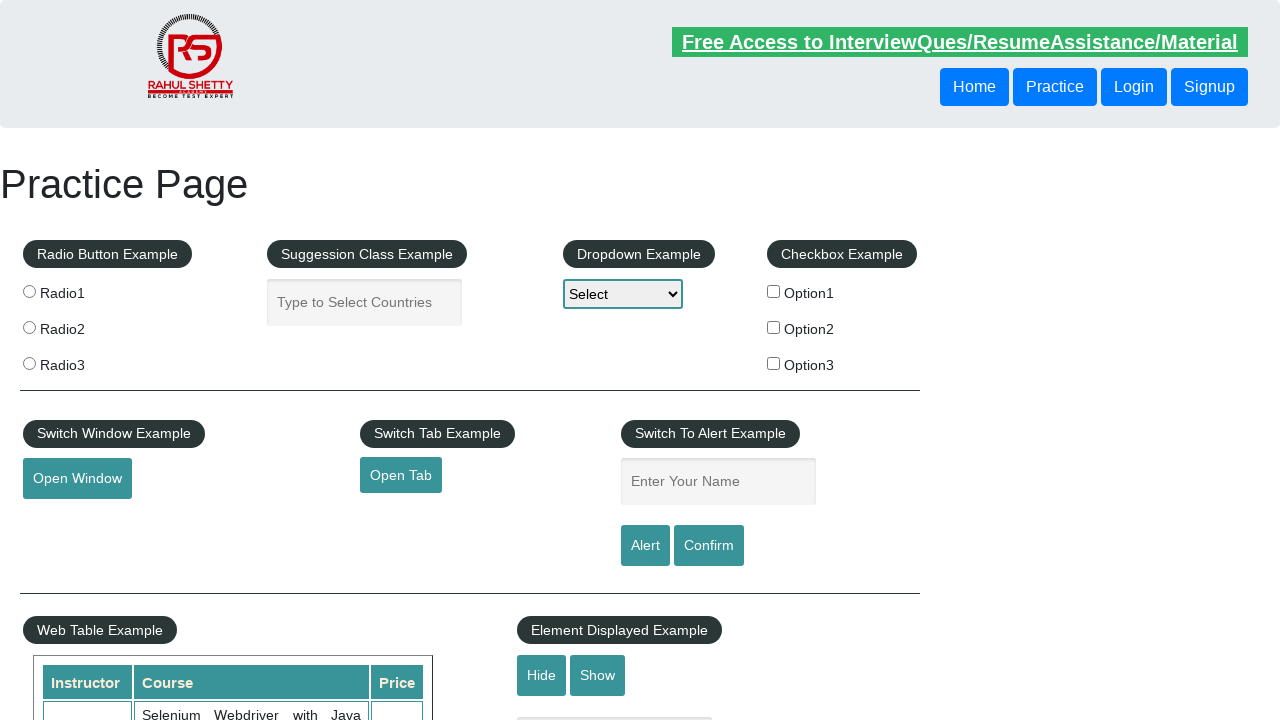

Filled name field with 'Yared' on #name
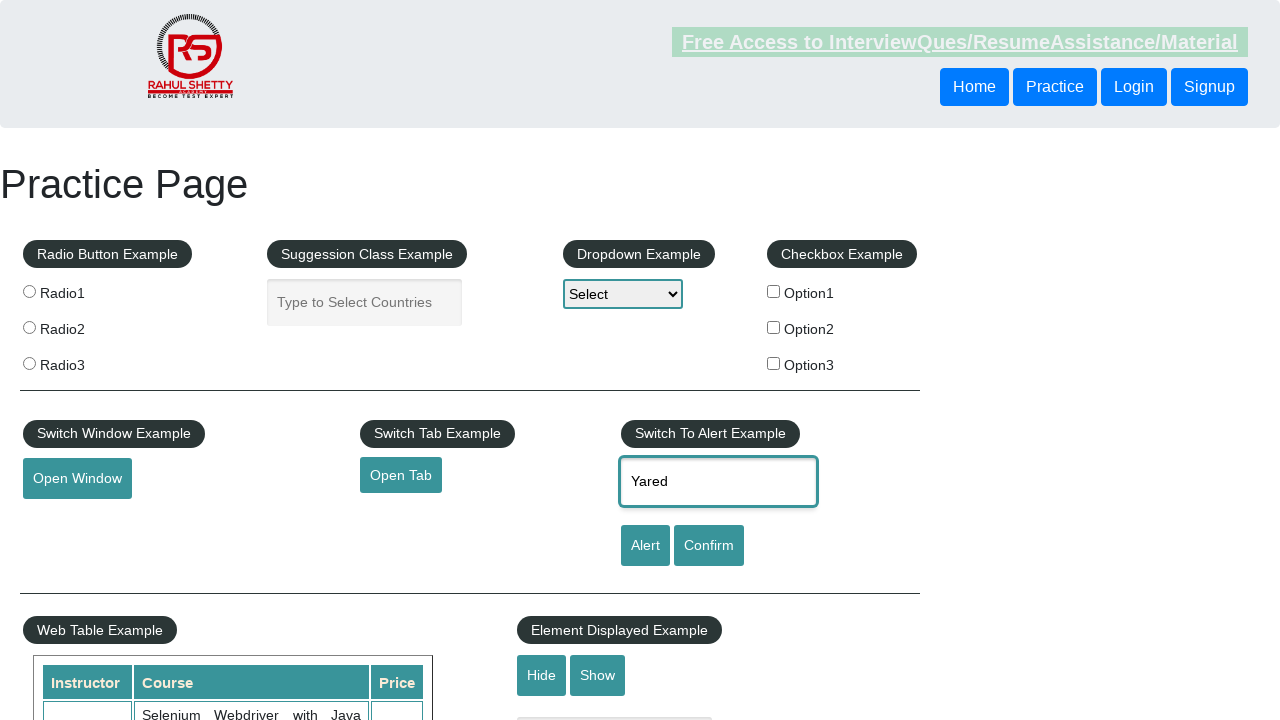

Clicked alert button to trigger alert dialog at (645, 546) on #alertbtn
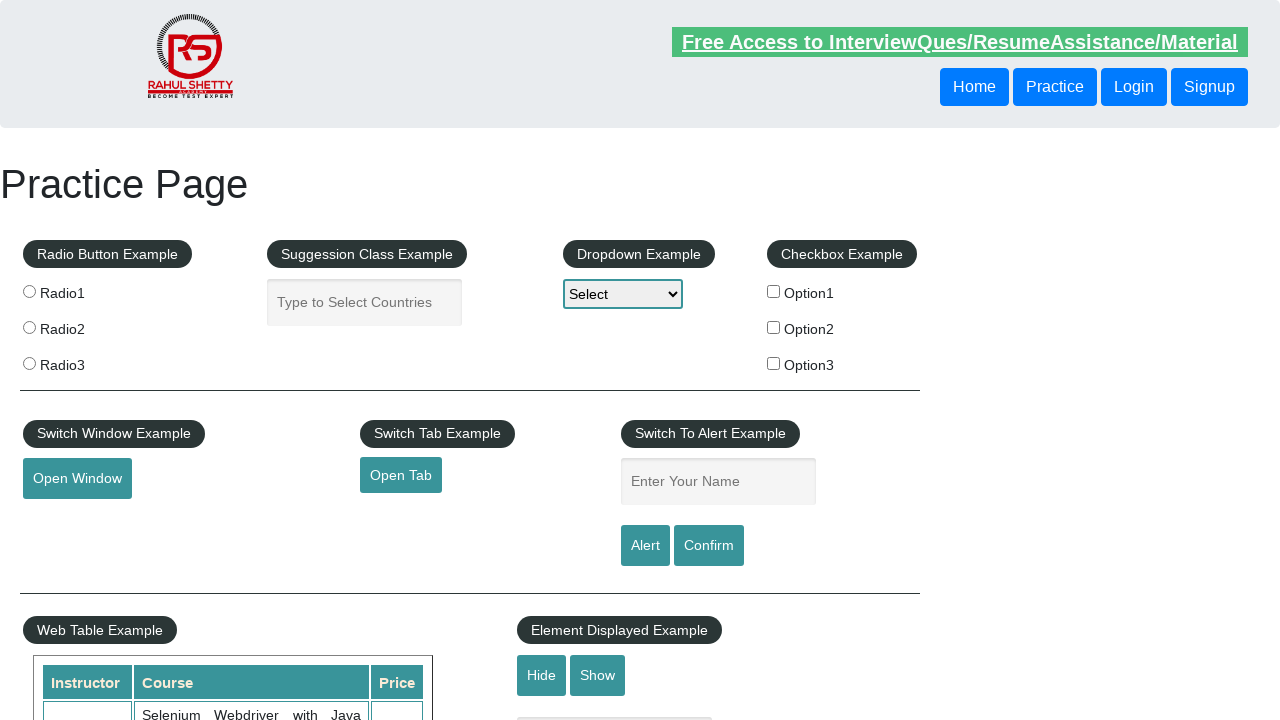

Set up alert dialog handler to accept
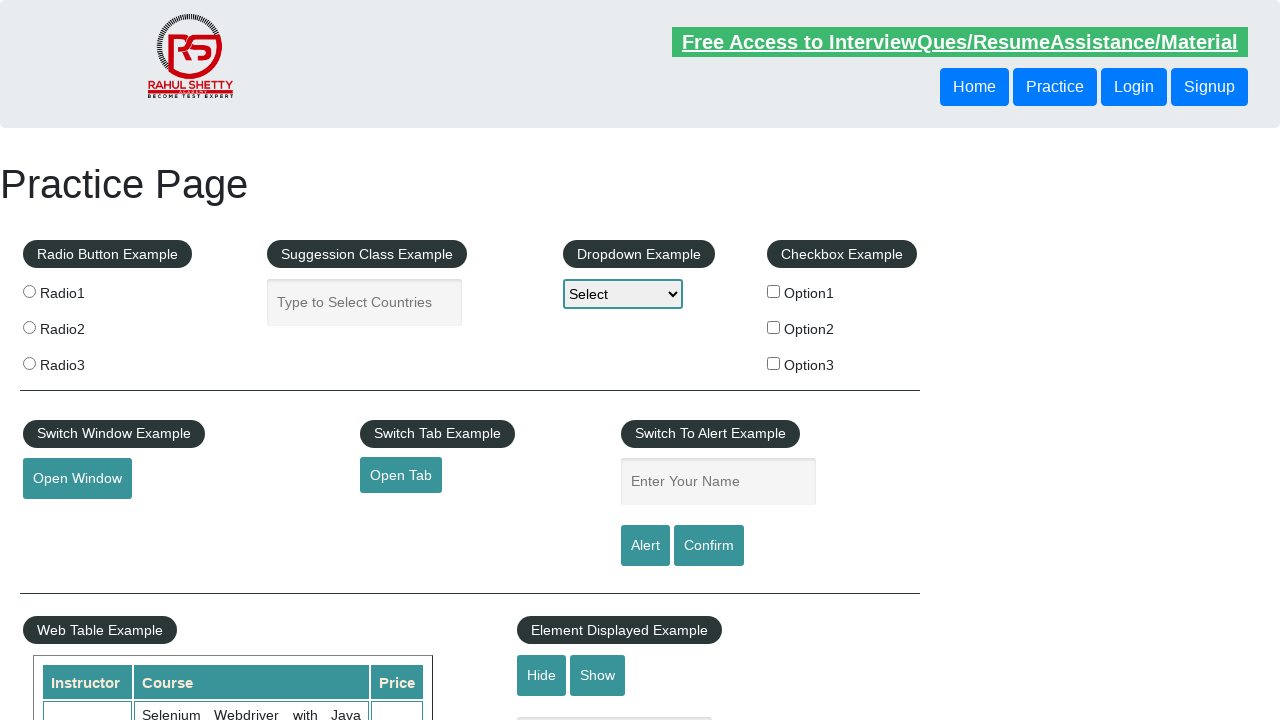

Alert dialog accepted and brief wait completed
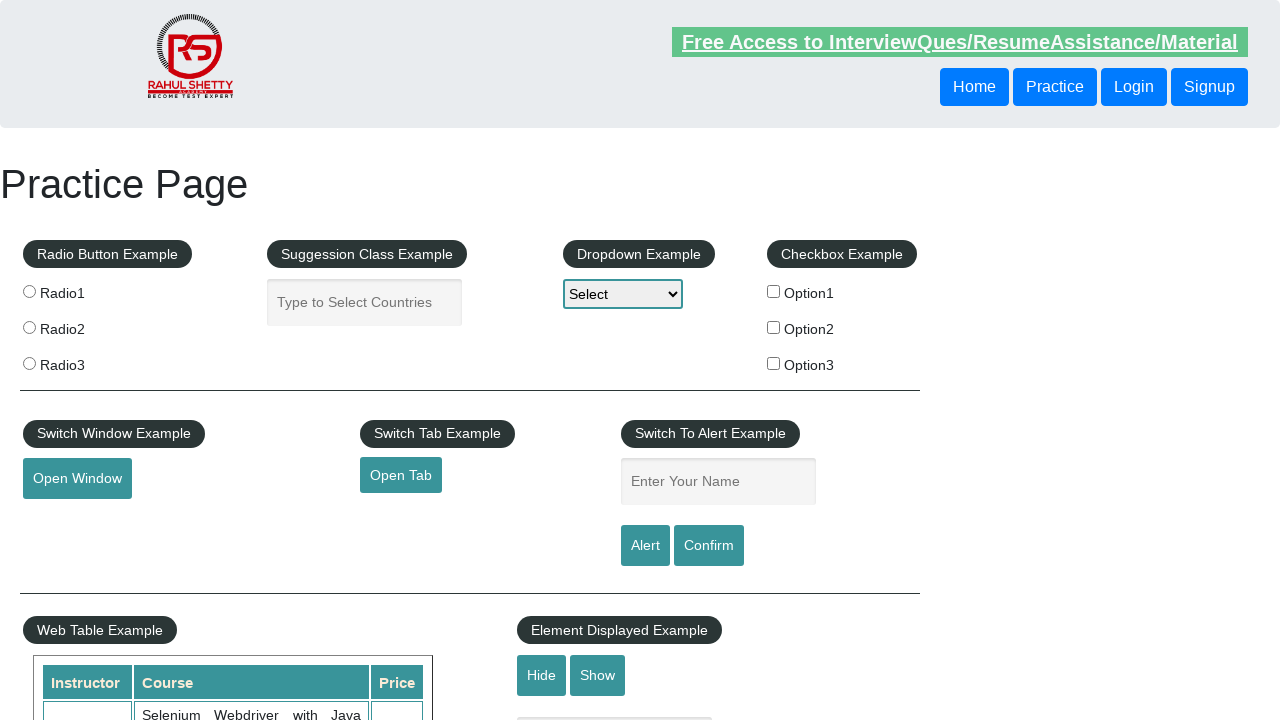

Clicked confirm button to trigger confirm dialog at (709, 546) on #confirmbtn
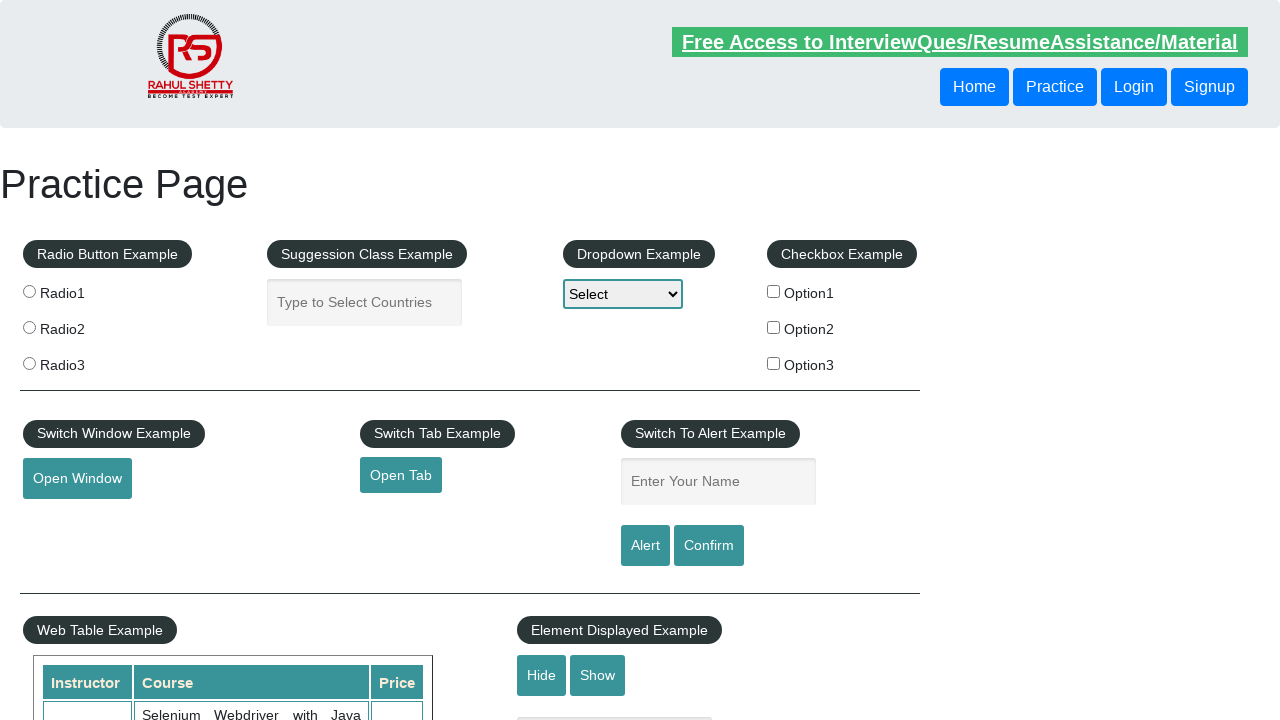

Set up confirm dialog handler to dismiss
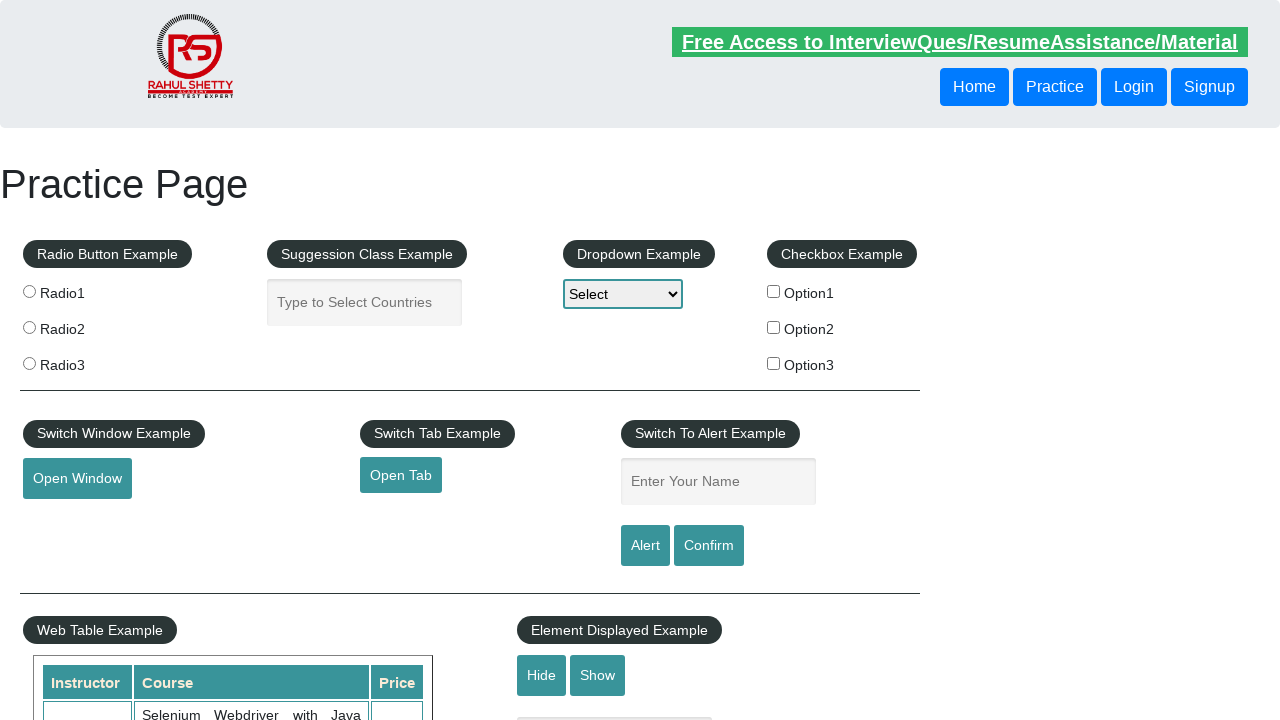

Confirm dialog dismissed and brief wait completed
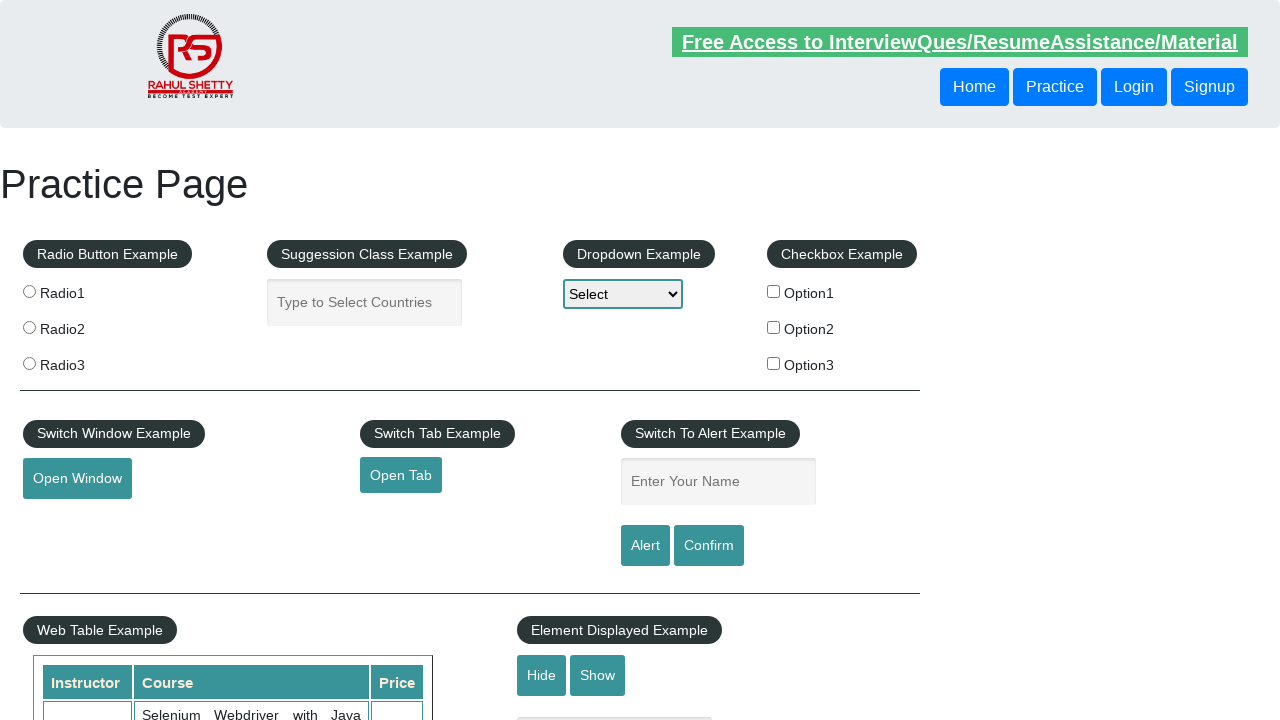

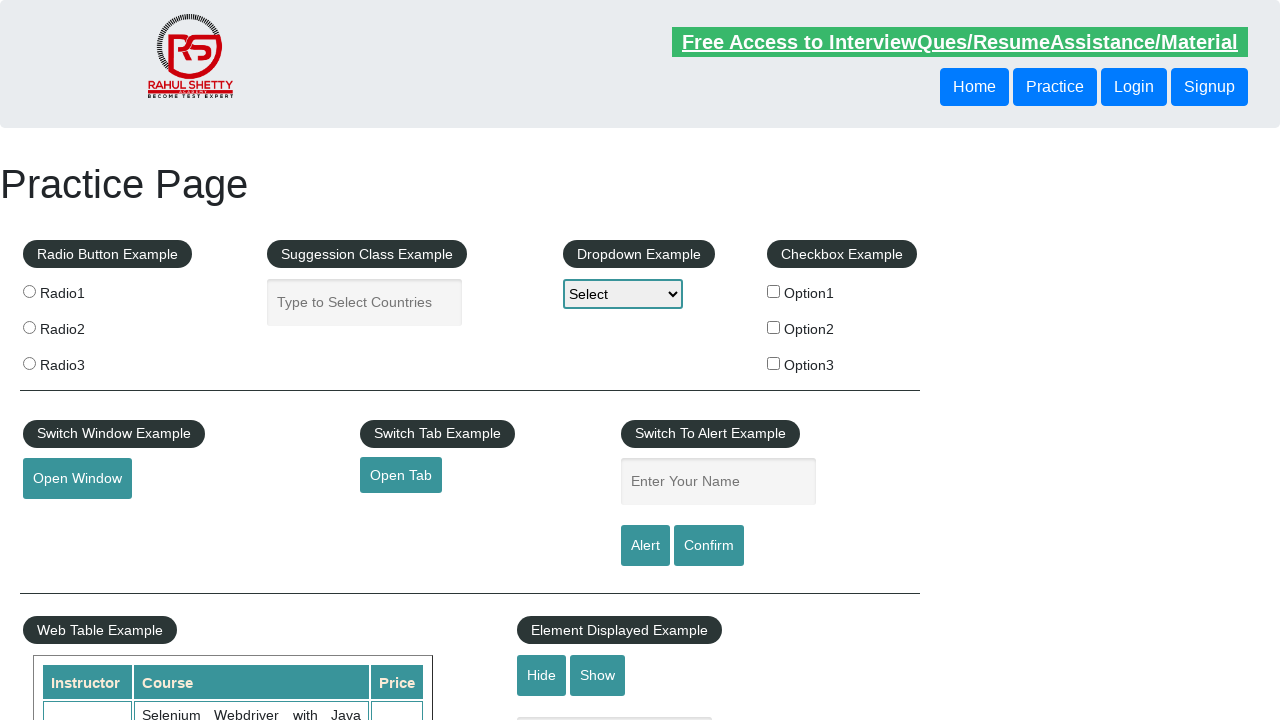